Navigates to the KREAM (Korean sneaker/fashion marketplace) website homepage and loads the page.

Starting URL: https://kream.co.kr/

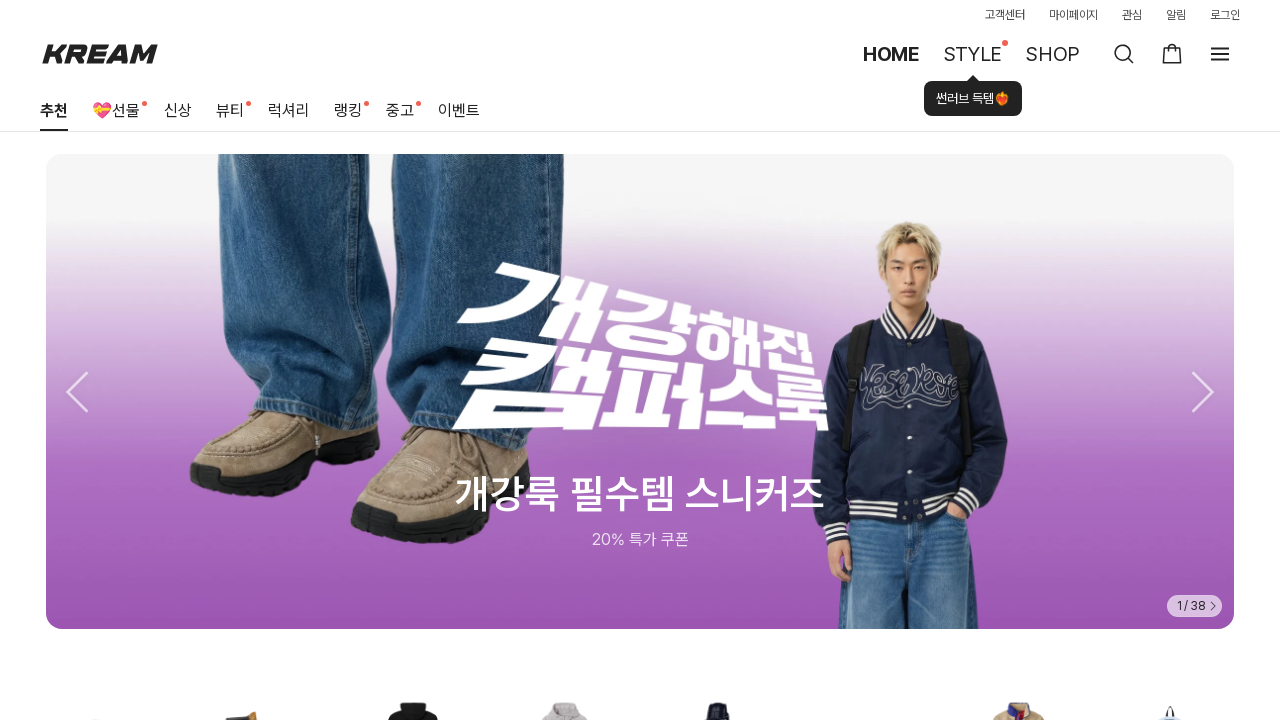

KREAM homepage loaded - DOM content fully rendered
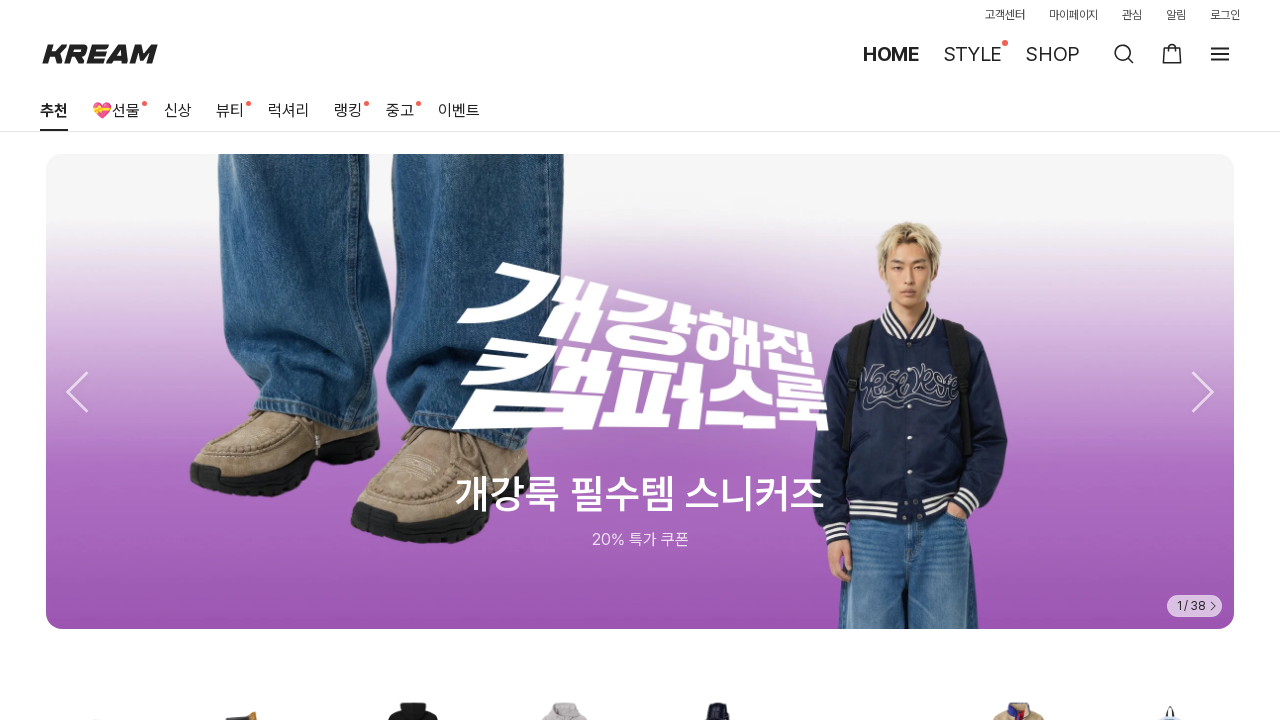

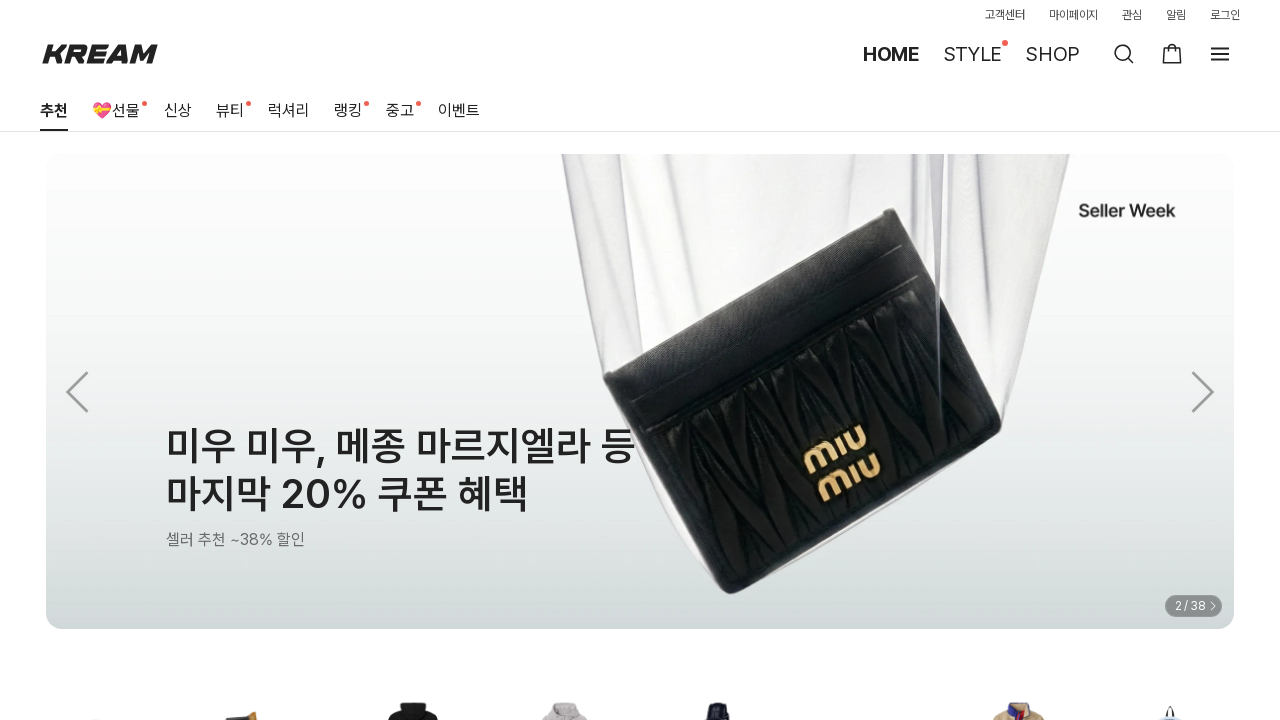